Navigates to demoblaze.com homepage and verifies that links are present on the page

Starting URL: https://www.demoblaze.com/index.html

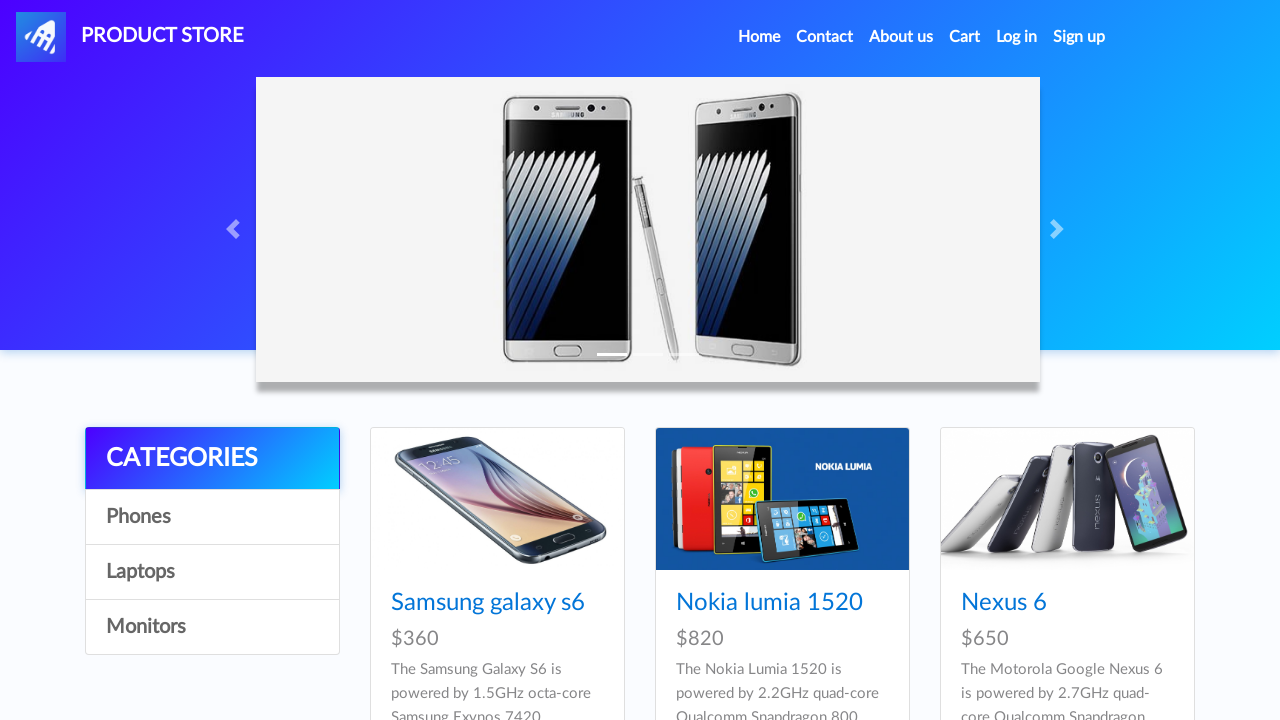

Navigated to demoblaze.com homepage
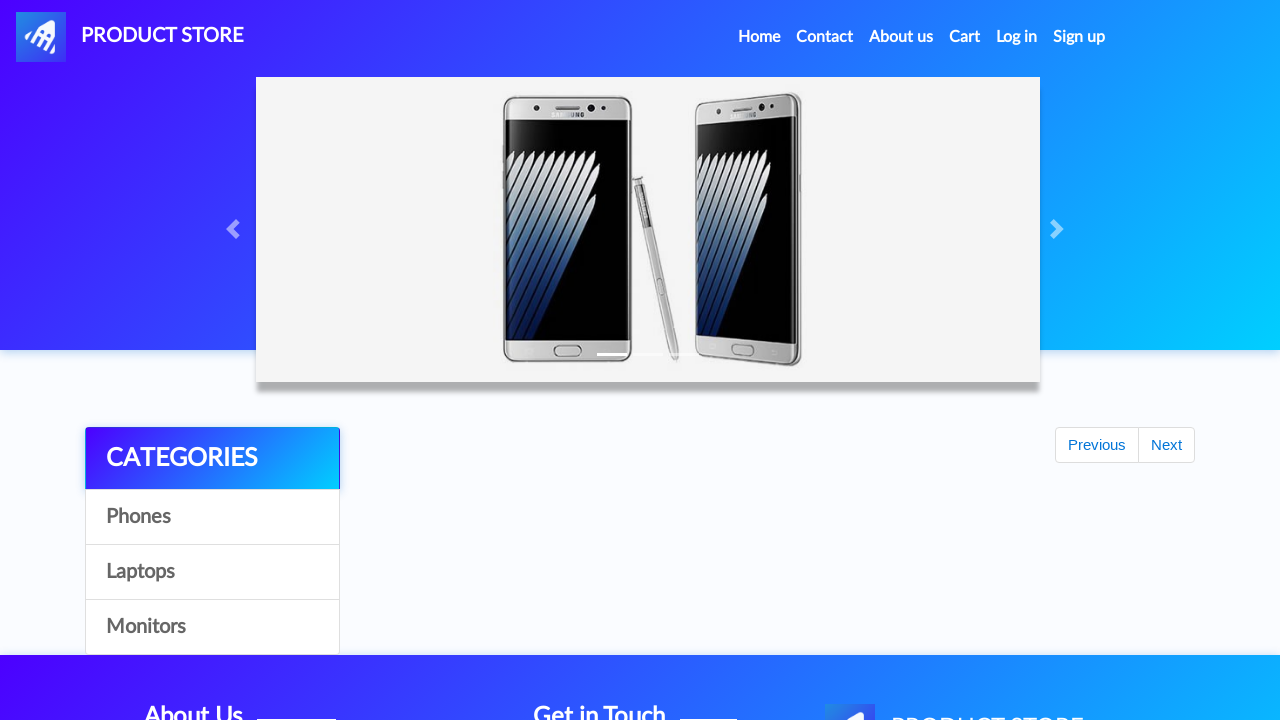

Waited for links to be present on the page
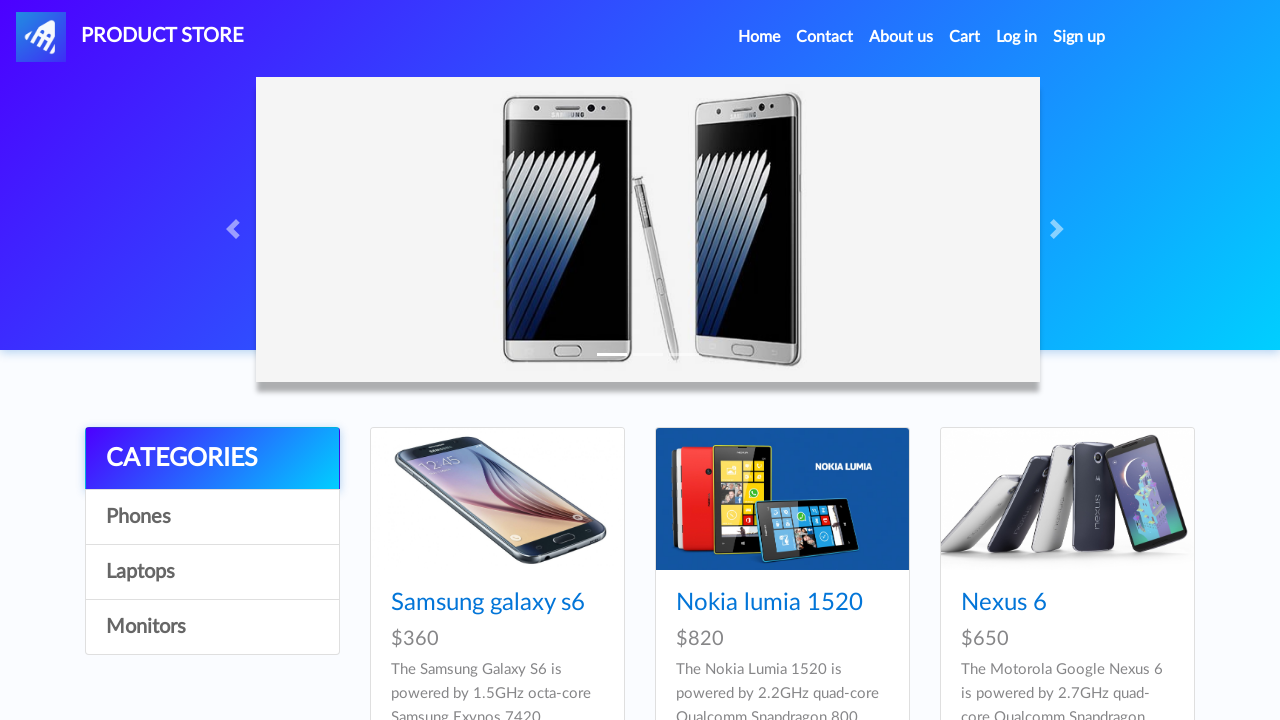

Located all links on the page
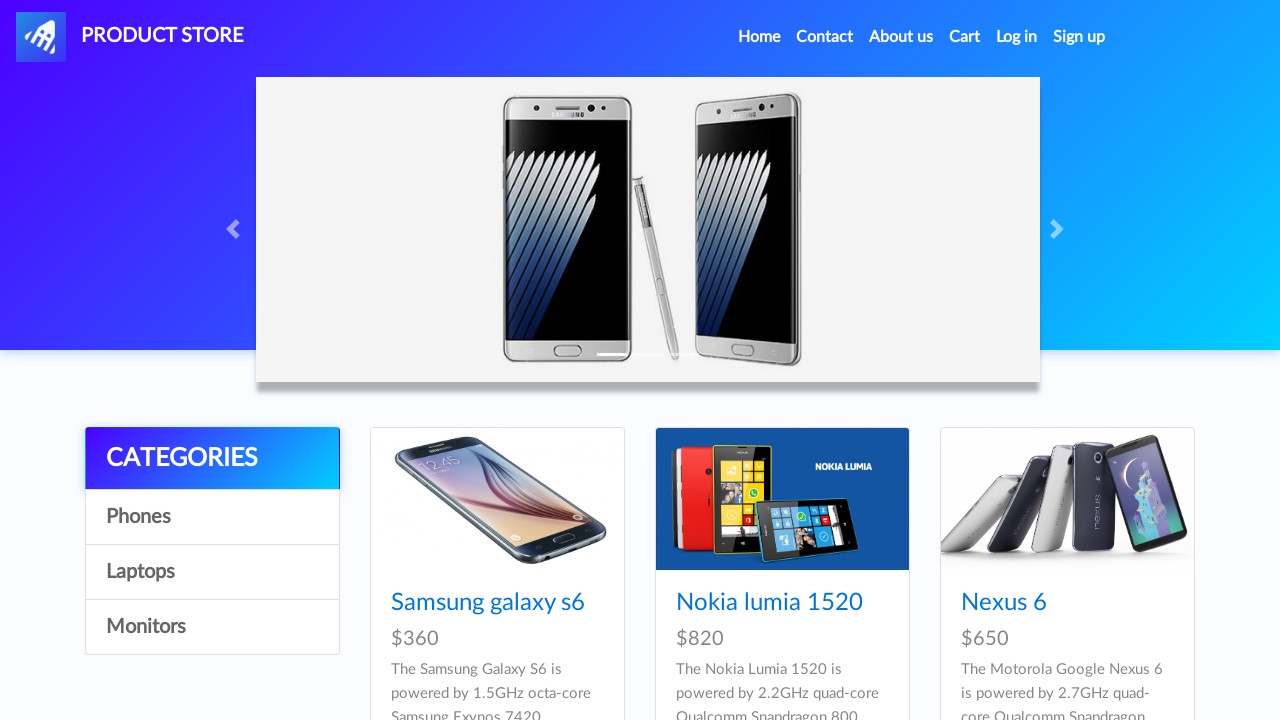

Verified that links are present on the page
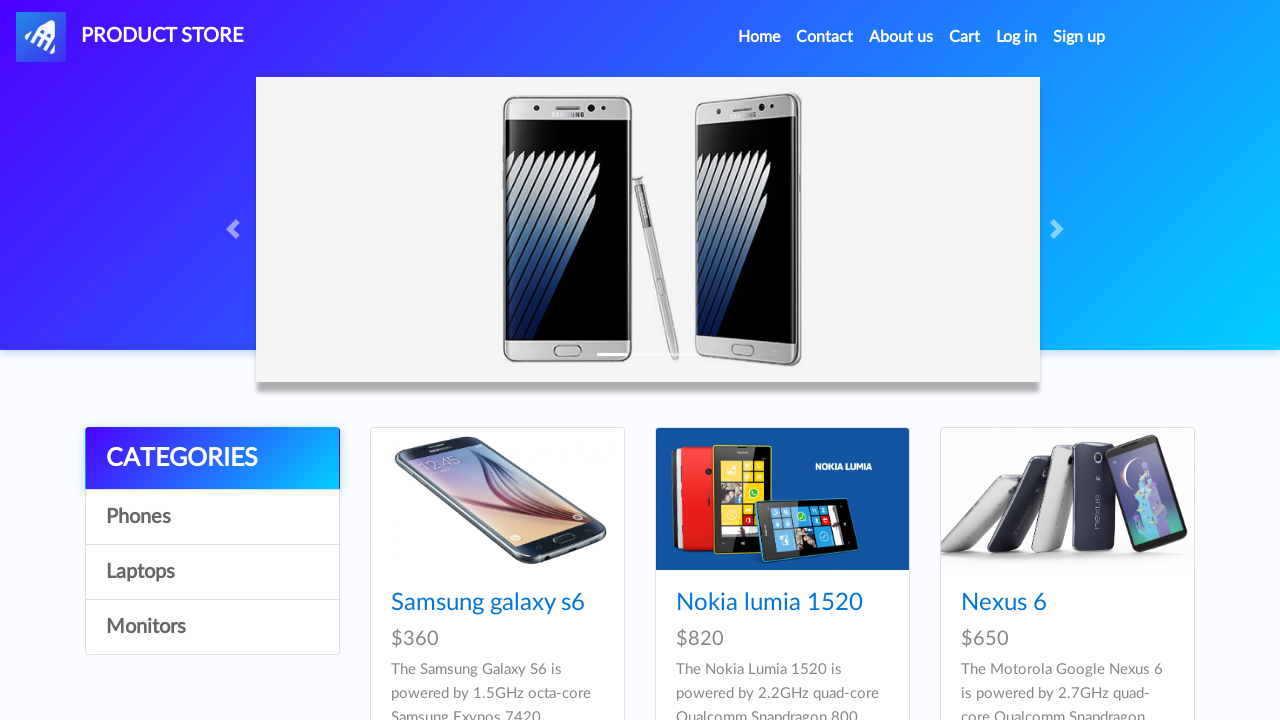

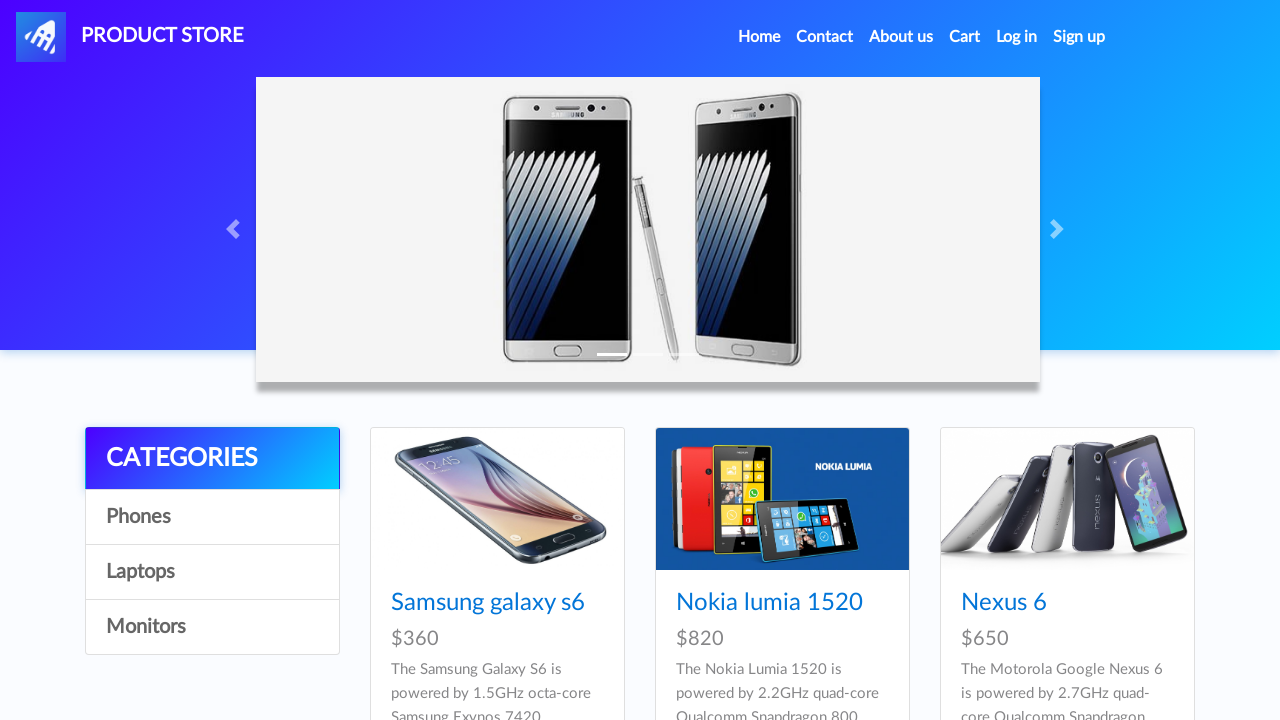